Tests browser tab handling by opening a new tab, navigating to a different website, and bringing the new tab to the front.

Starting URL: https://www.tutorialspoint.com/selenium/practice/menu.php#

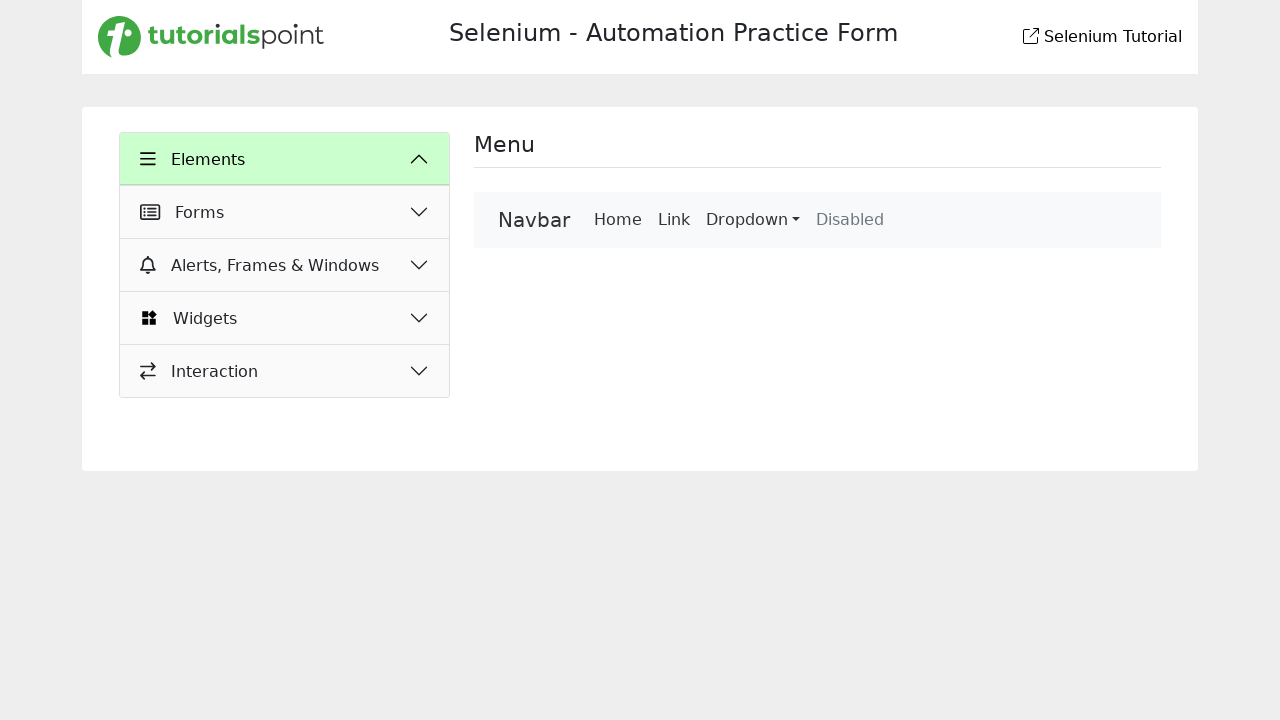

Initial page at https://www.tutorialspoint.com/selenium/practice/menu.php# loaded
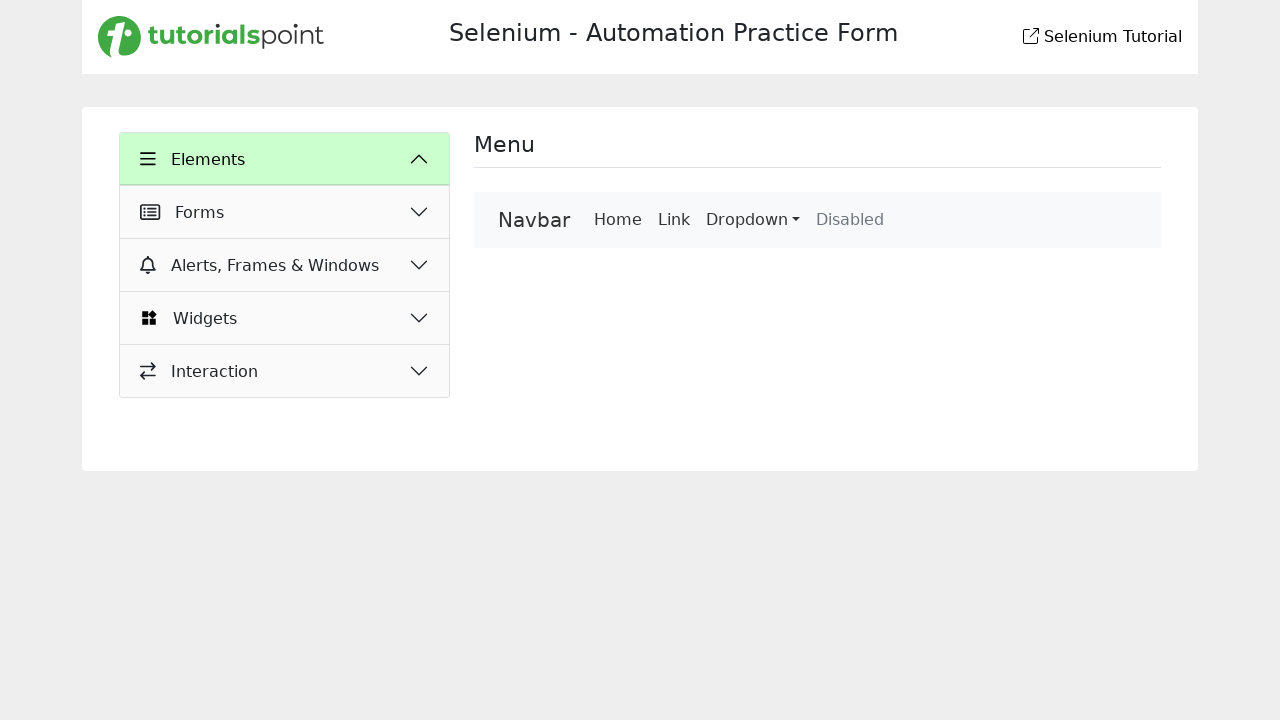

Created a new tab in the browser context
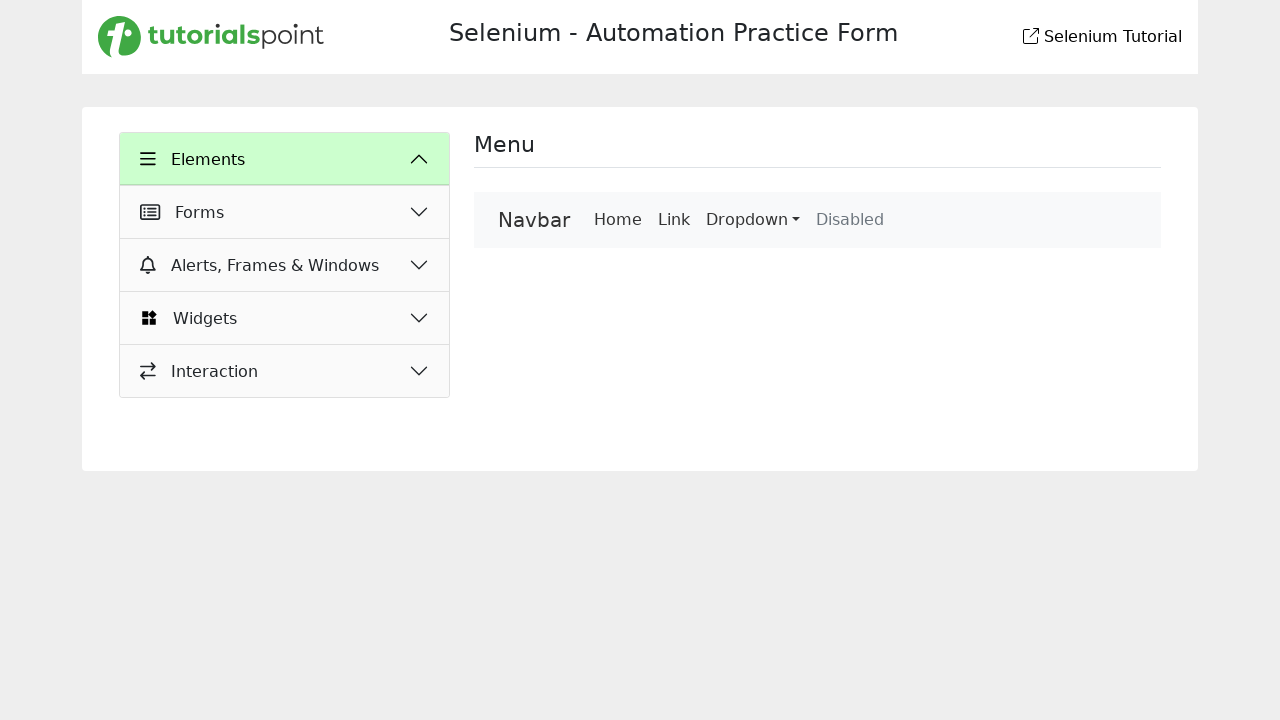

Navigated new tab to https://www.testingtherapy.com/
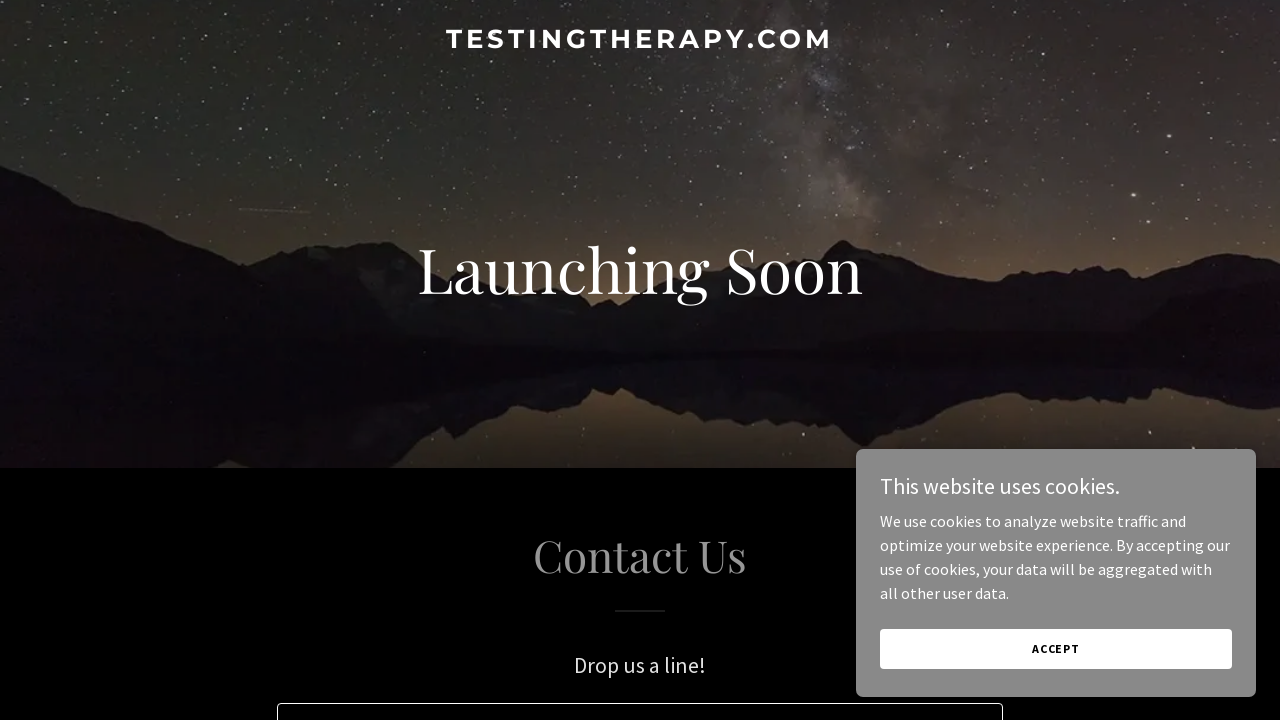

Brought new tab to the front
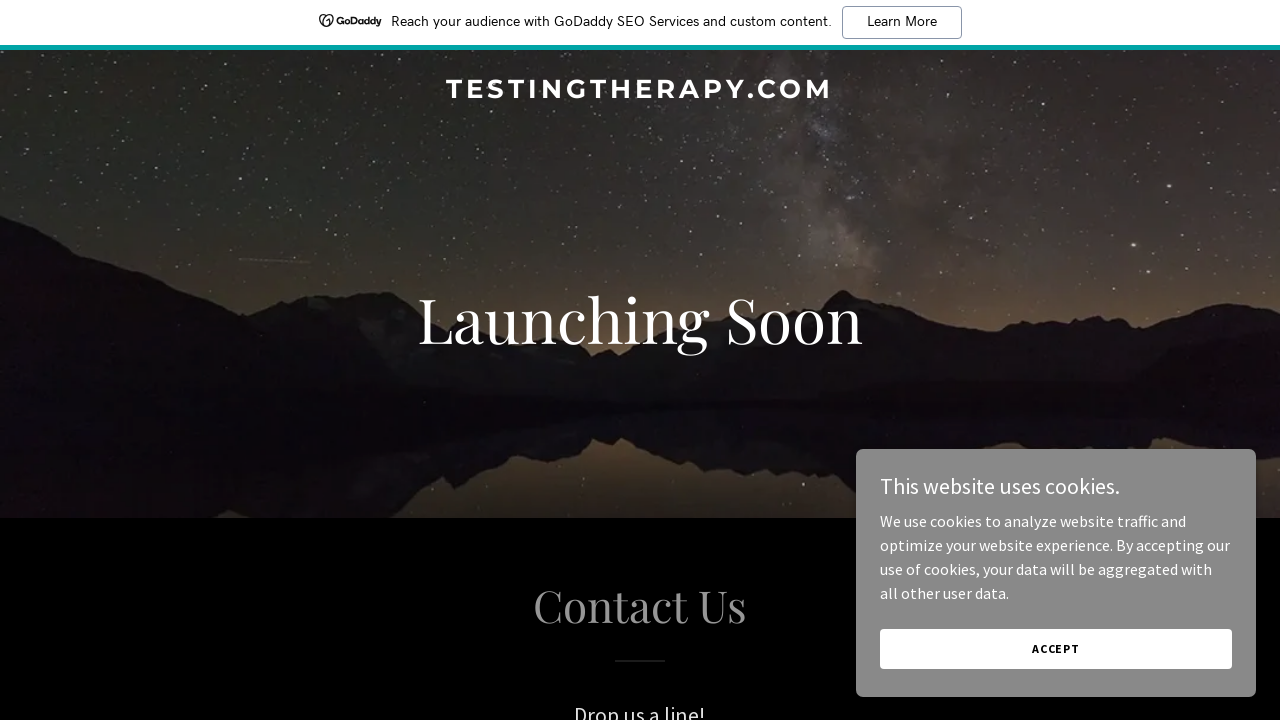

New tab fully loaded
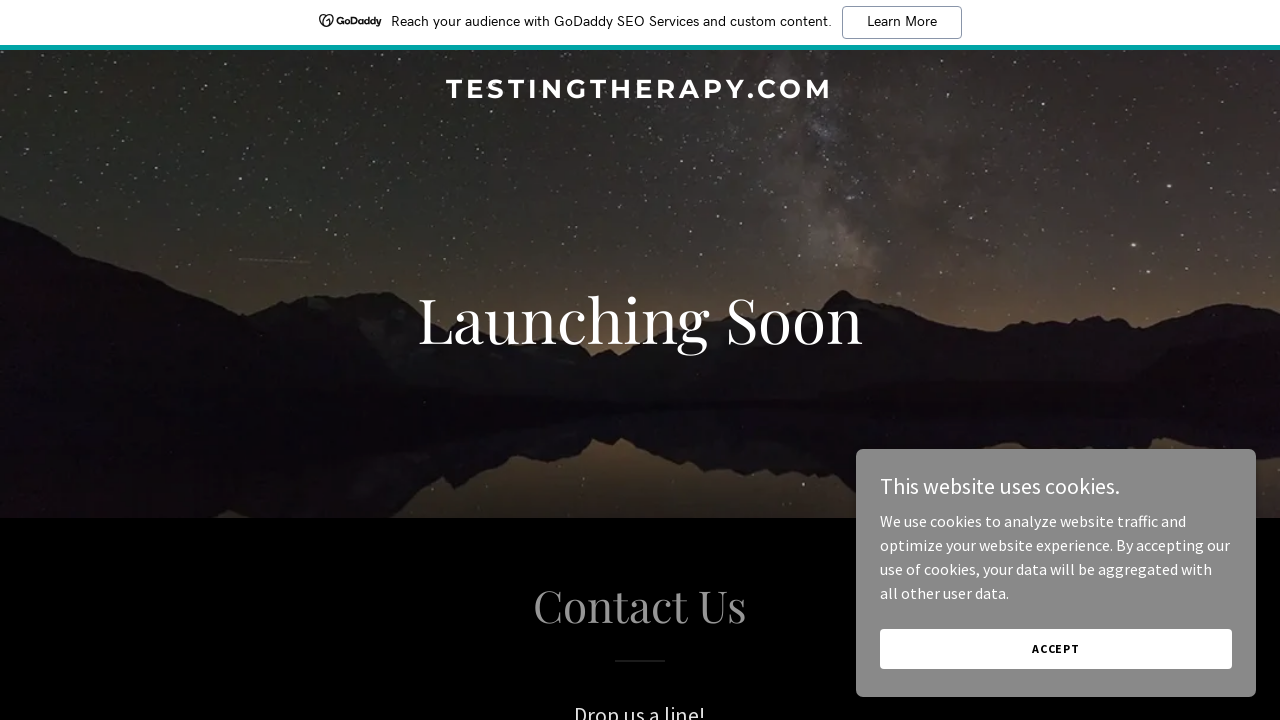

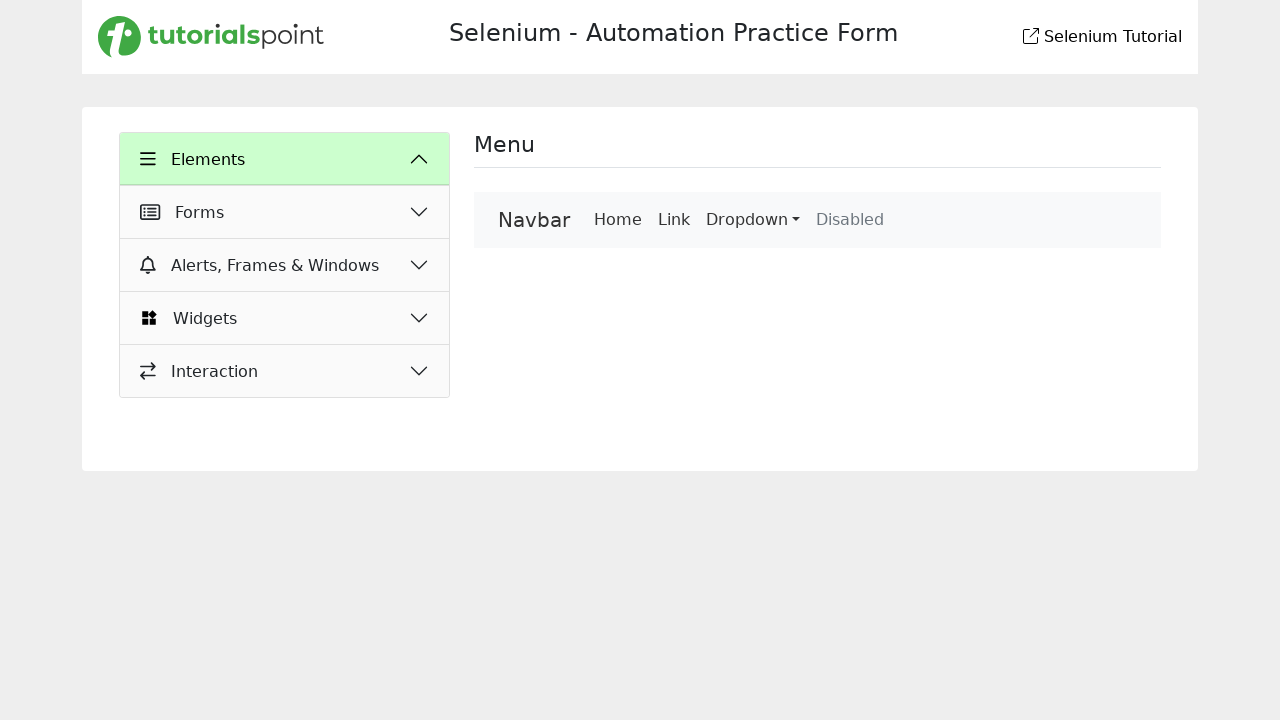